Tests JavaScript prompt alert functionality by clicking the JS Prompt button, entering text into the prompt dialog, and accepting it

Starting URL: http://the-internet.herokuapp.com/javascript_alerts

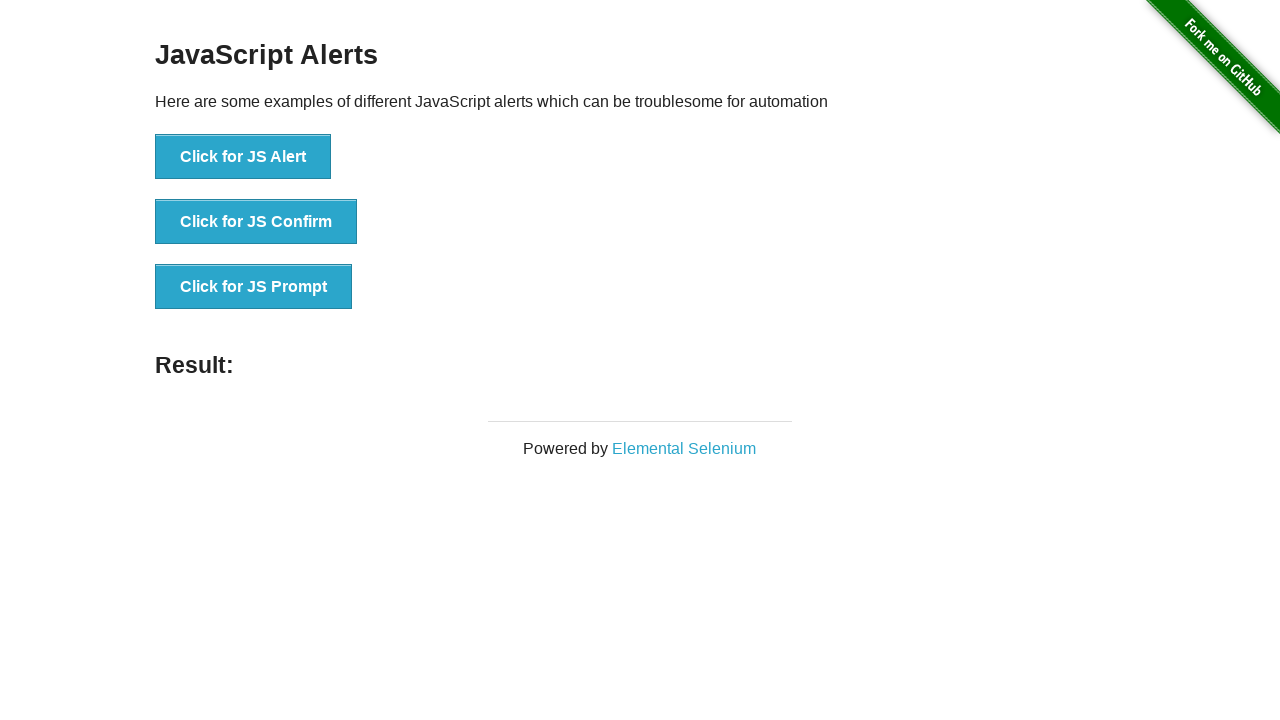

Clicked JS Prompt button at (254, 287) on button[onclick='jsPrompt()']
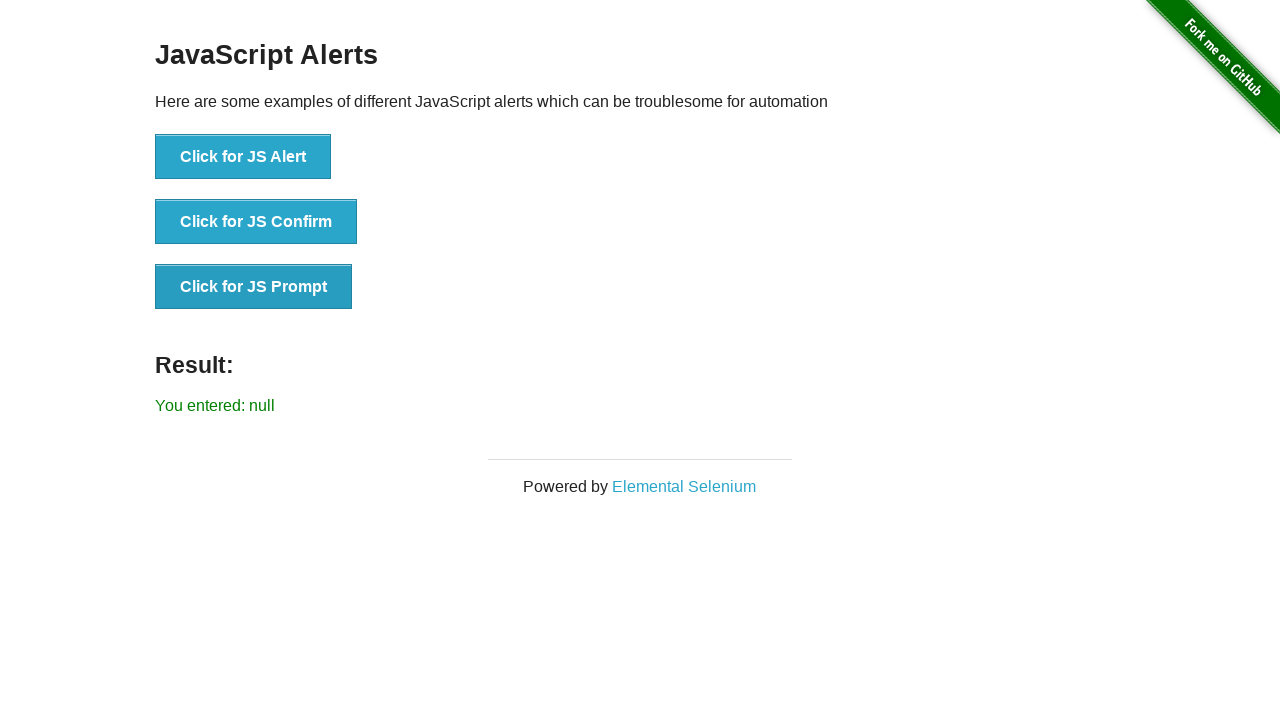

Set up dialog handler to accept prompt with text 'Hello'
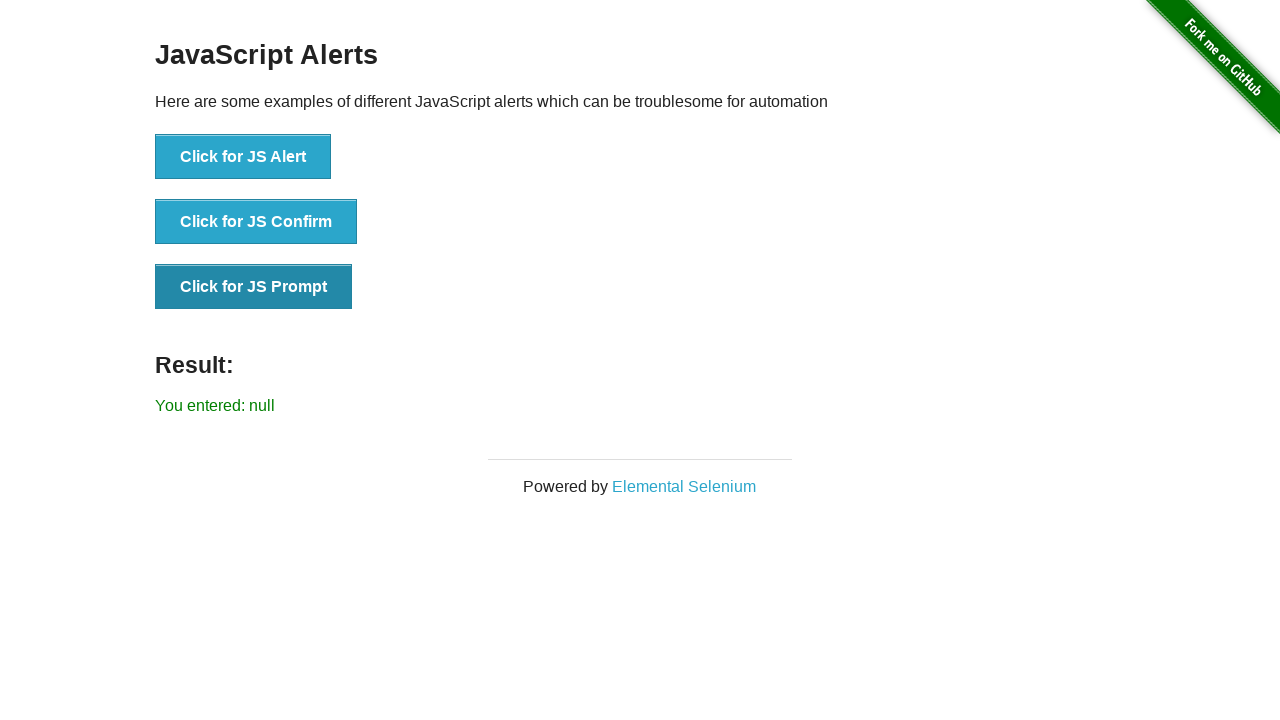

Clicked JS Prompt button again to trigger dialog at (254, 287) on button[onclick='jsPrompt()']
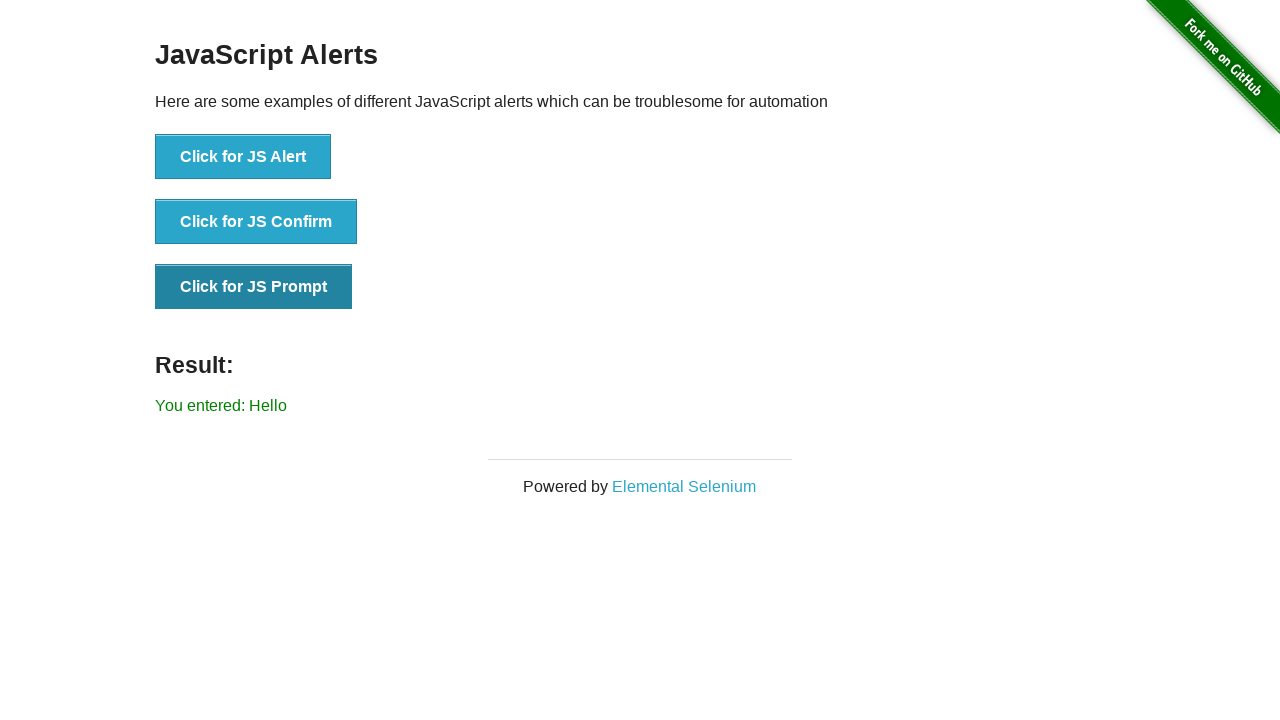

Result message appeared after accepting prompt
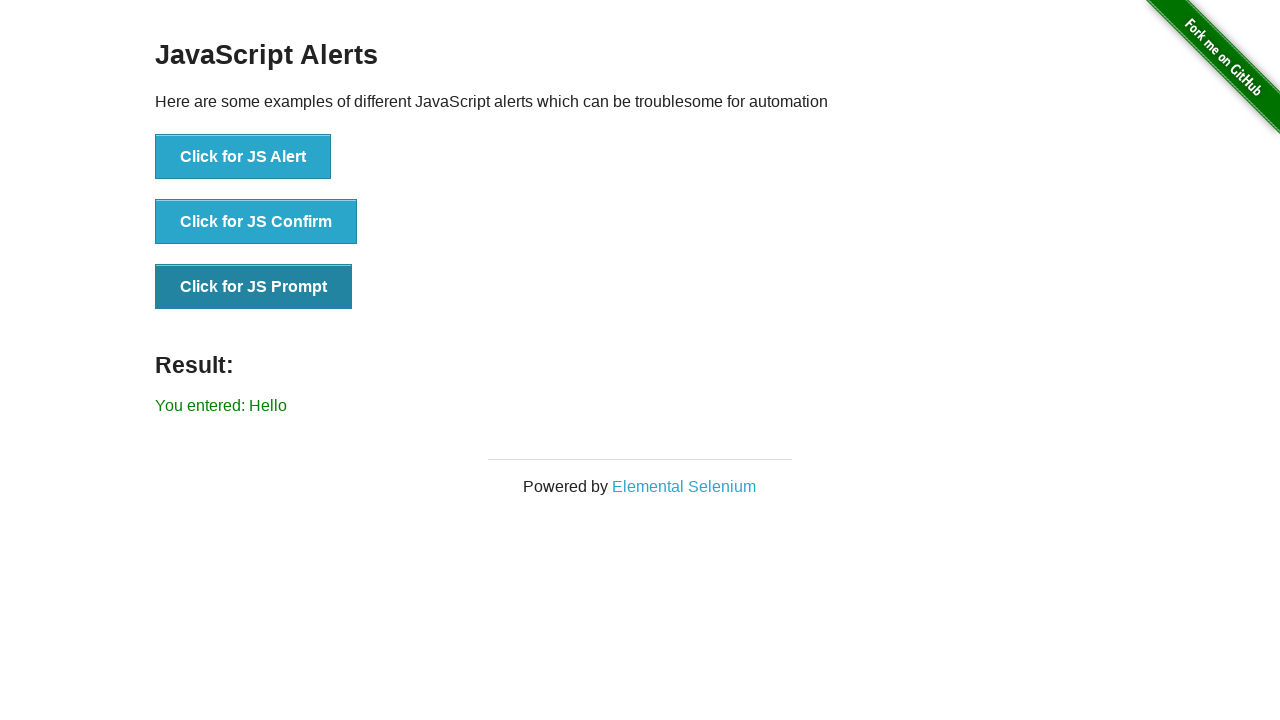

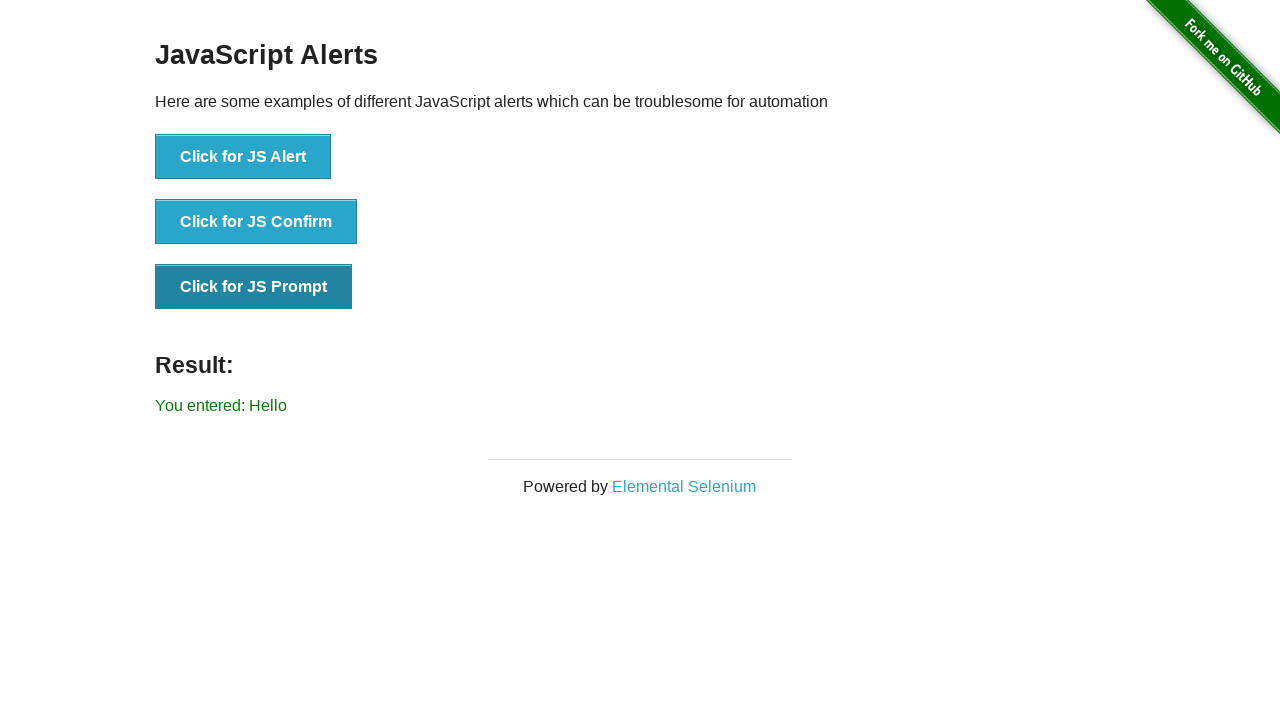